Navigates to a UI course demo page and uses JavaScript evaluation to modify the page title text content, demonstrating DOM manipulation capabilities.

Starting URL: https://nikita-filonov.github.io/qa-automation-engineer-ui-course/#/auth/login

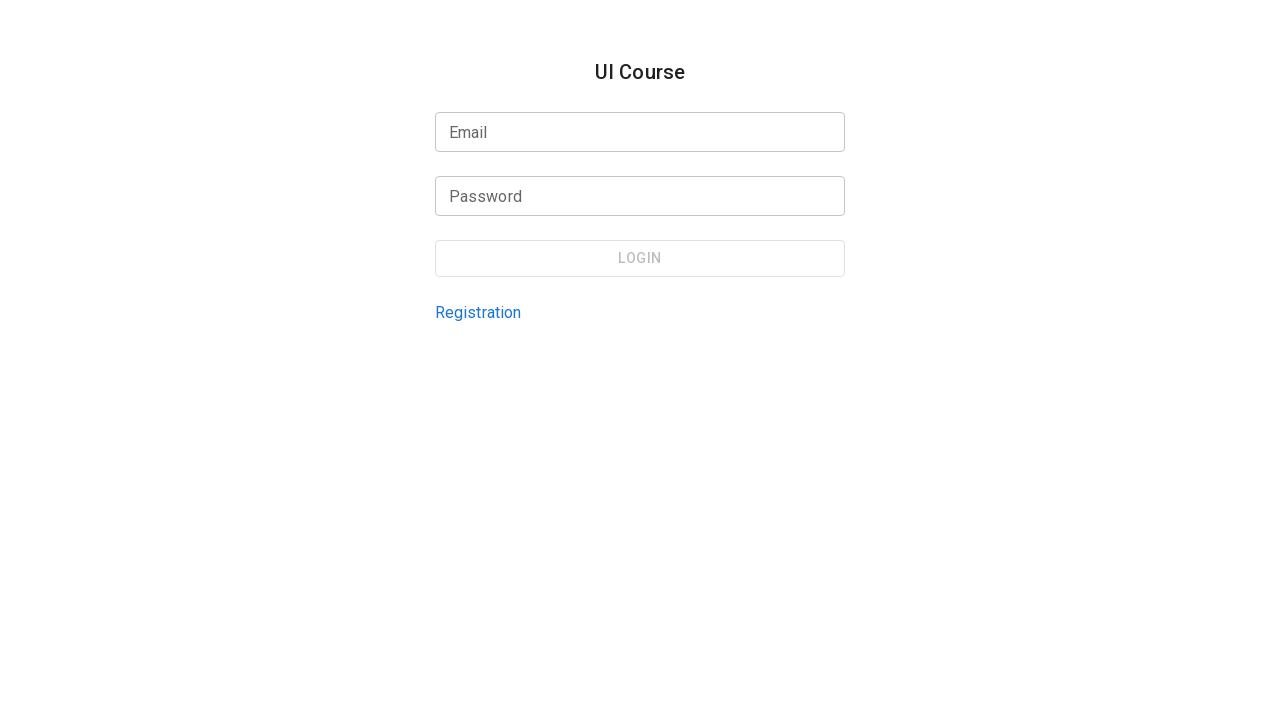

Modified page title text using JavaScript evaluation to 'New Tit`ka'
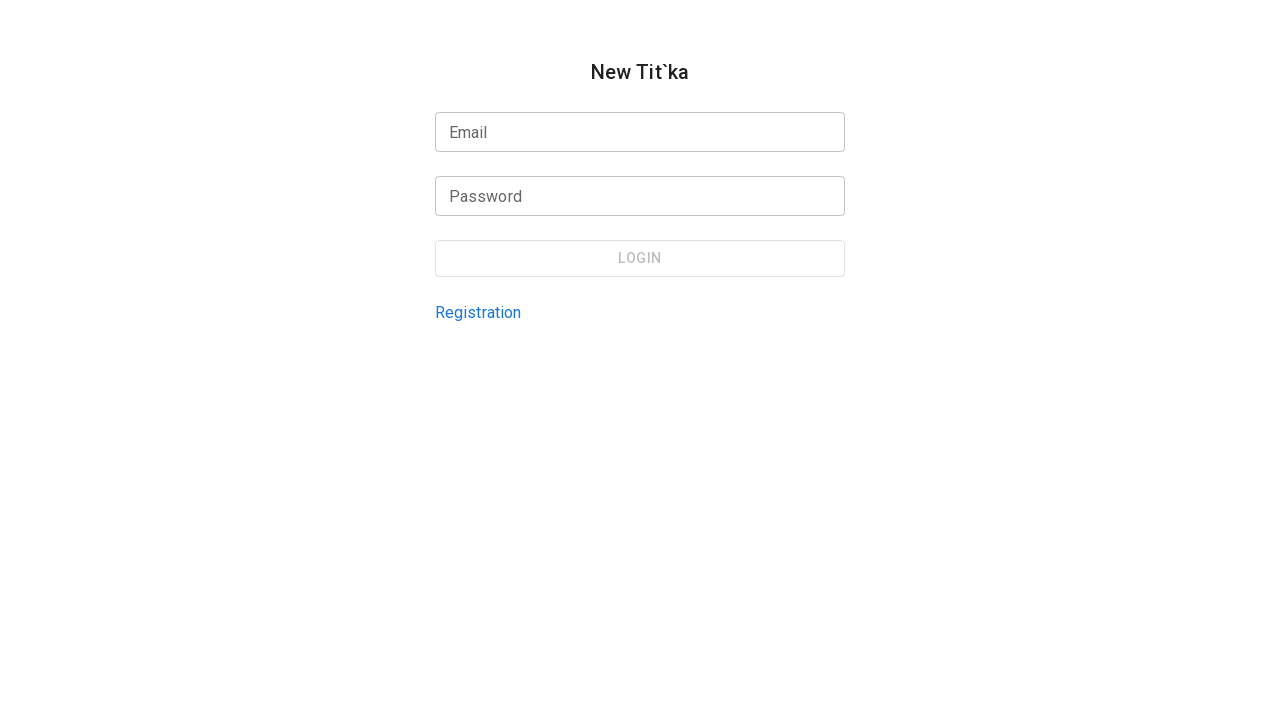

Waited 2 seconds for DOM changes to be visible
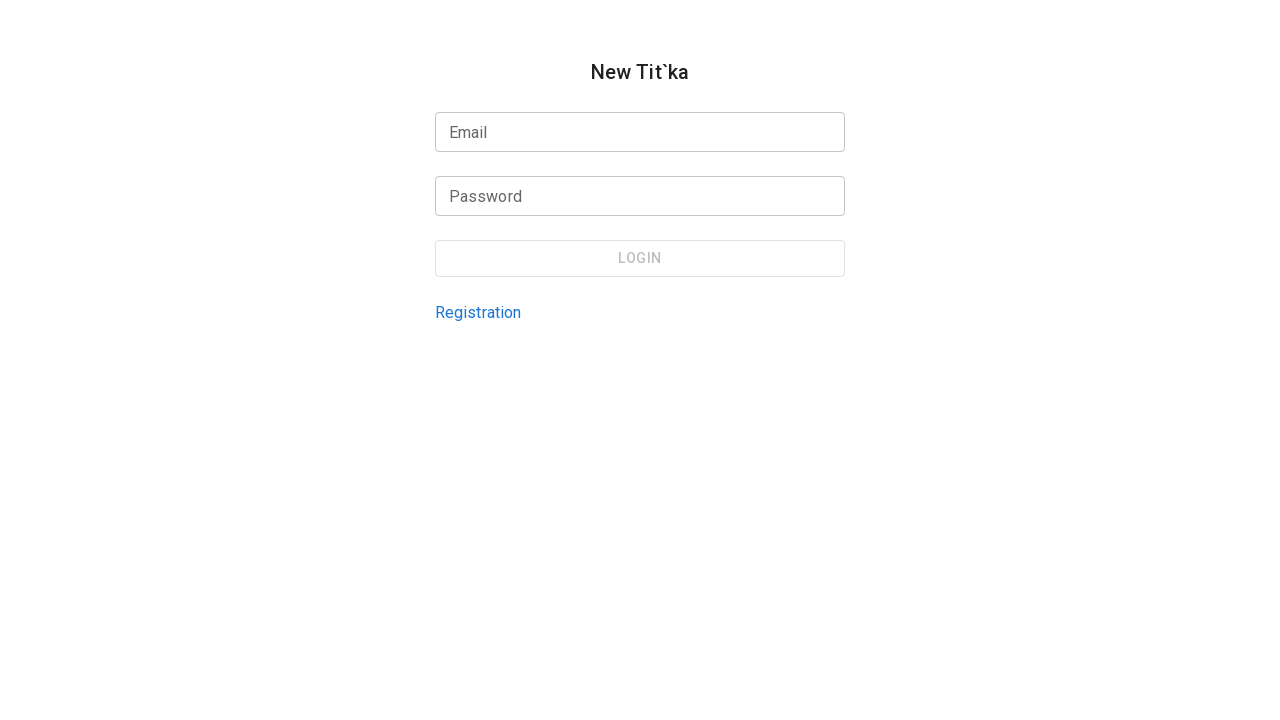

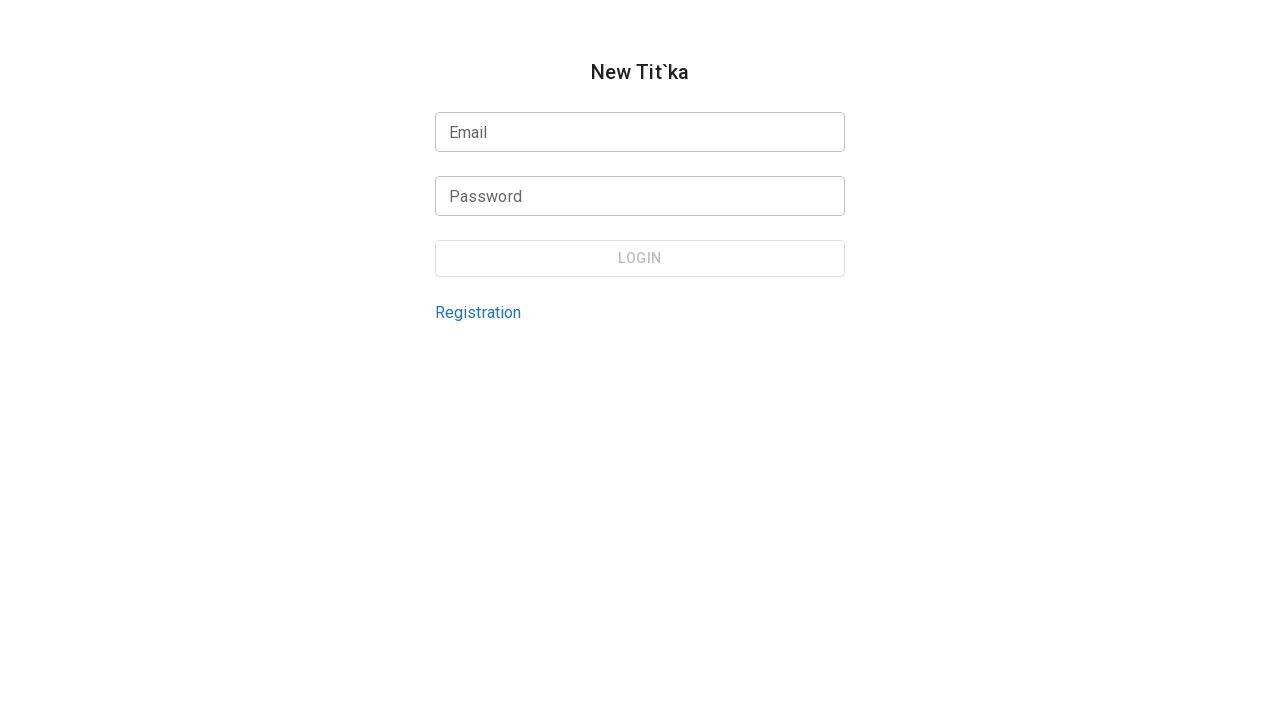